Navigates to the QSpiders website homepage and verifies the page loads successfully.

Starting URL: https://www.qspiders.com/

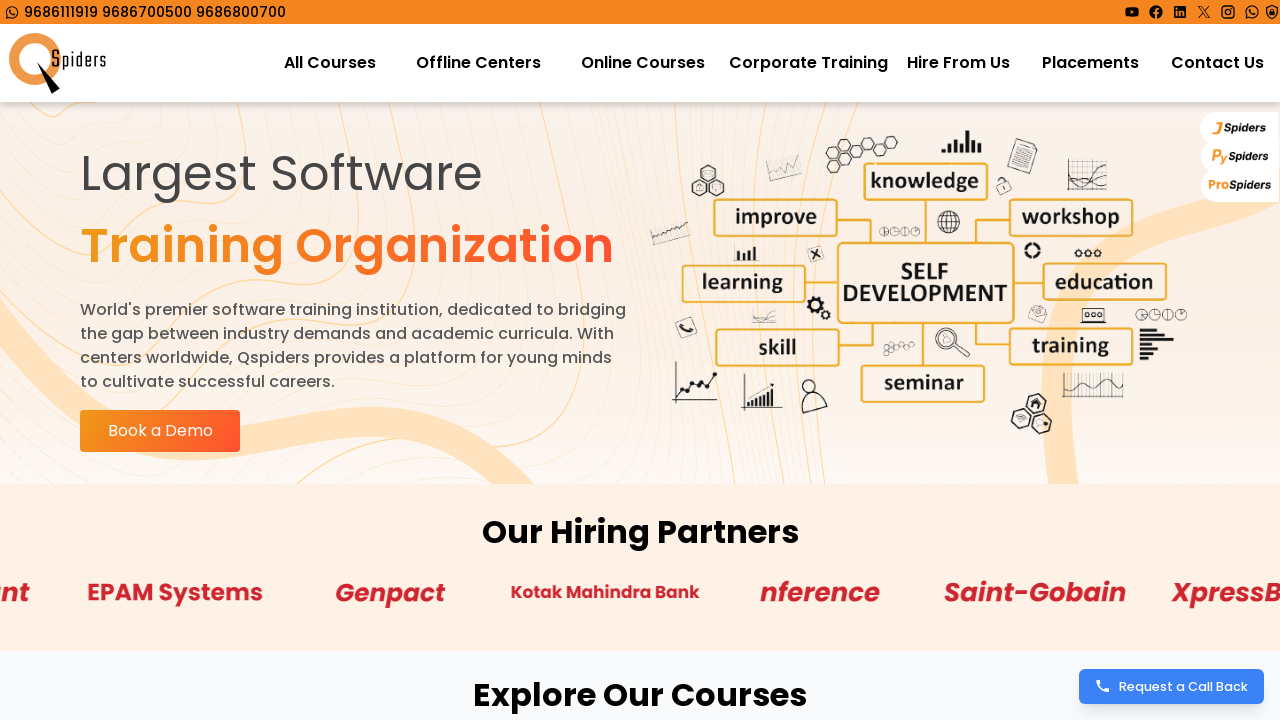

Waited for page DOM to fully load
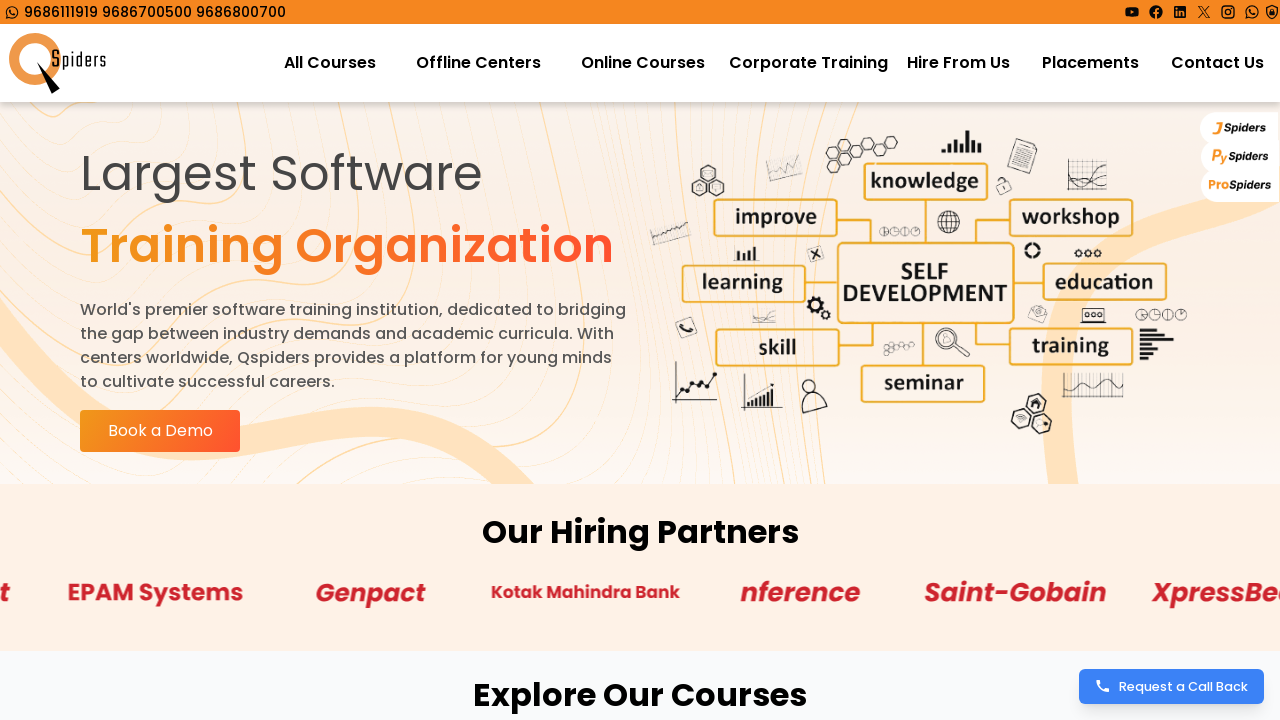

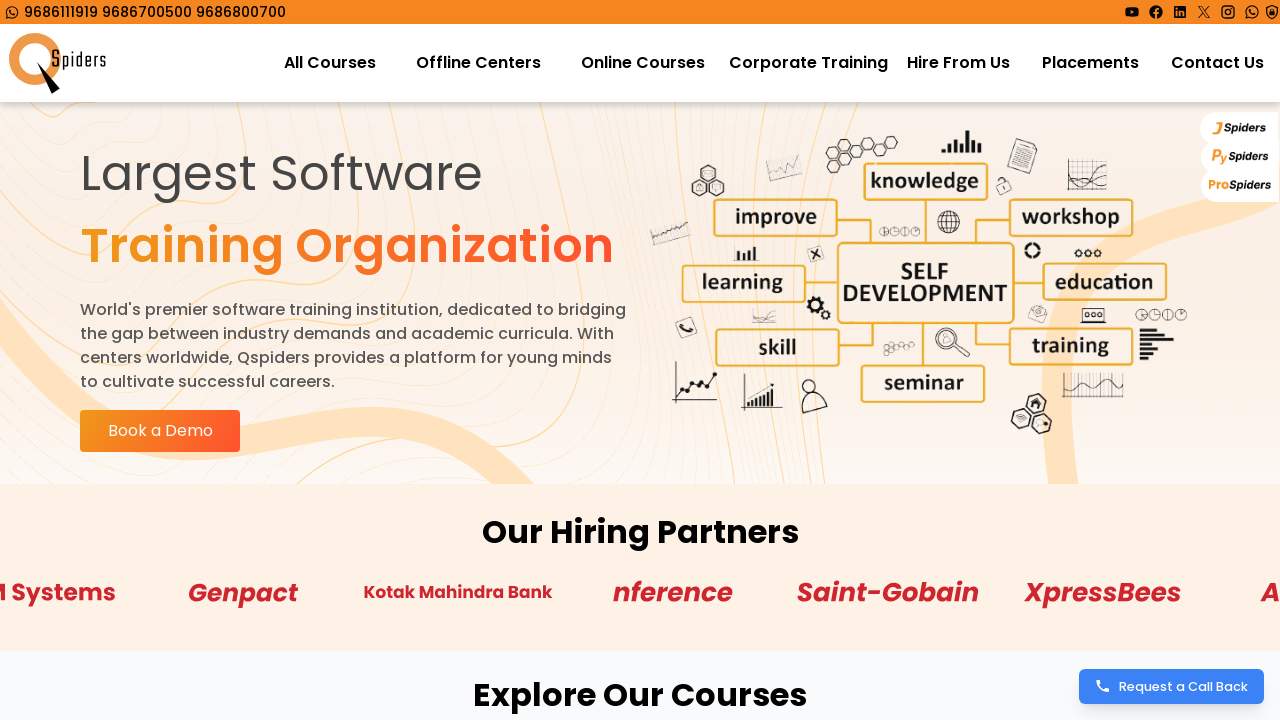